Verifies that the current URL matches the expected OrangeHRM login page URL

Starting URL: https://opensource-demo.orangehrmlive.com/web/index.php/auth/login

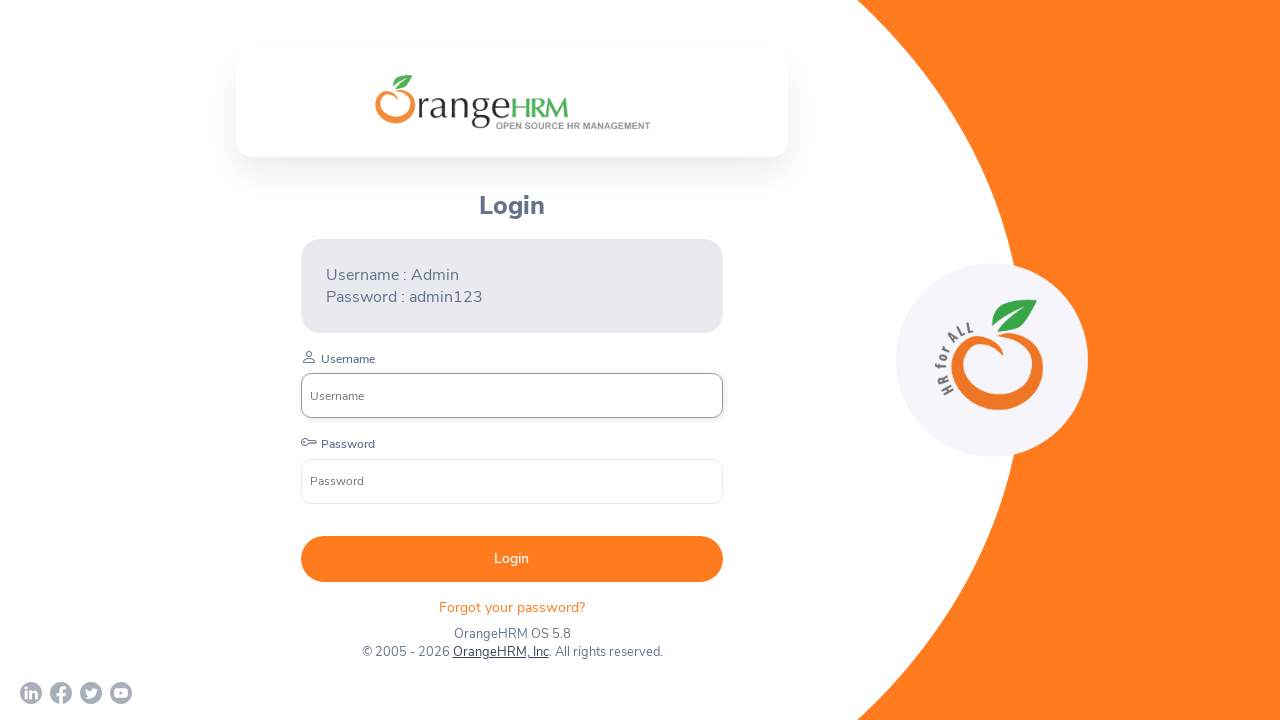

Waited for page to load with domcontentloaded state
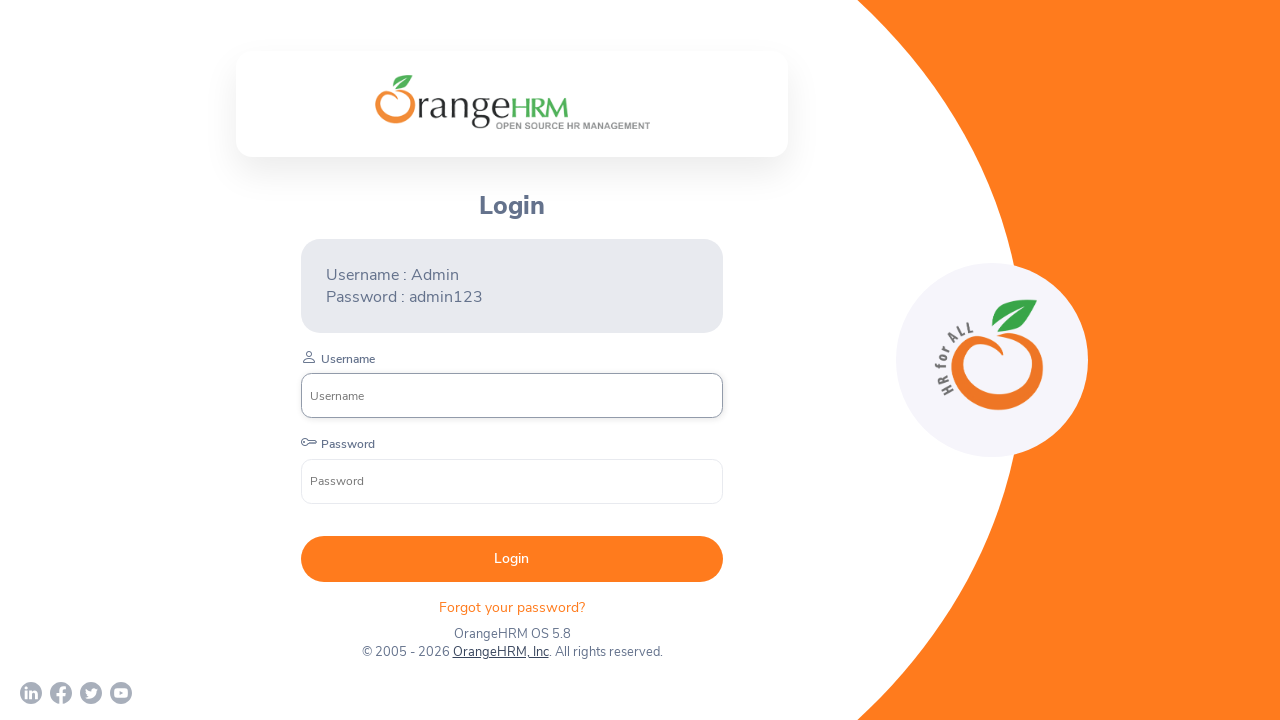

Verified current URL matches expected OrangeHRM login page URL
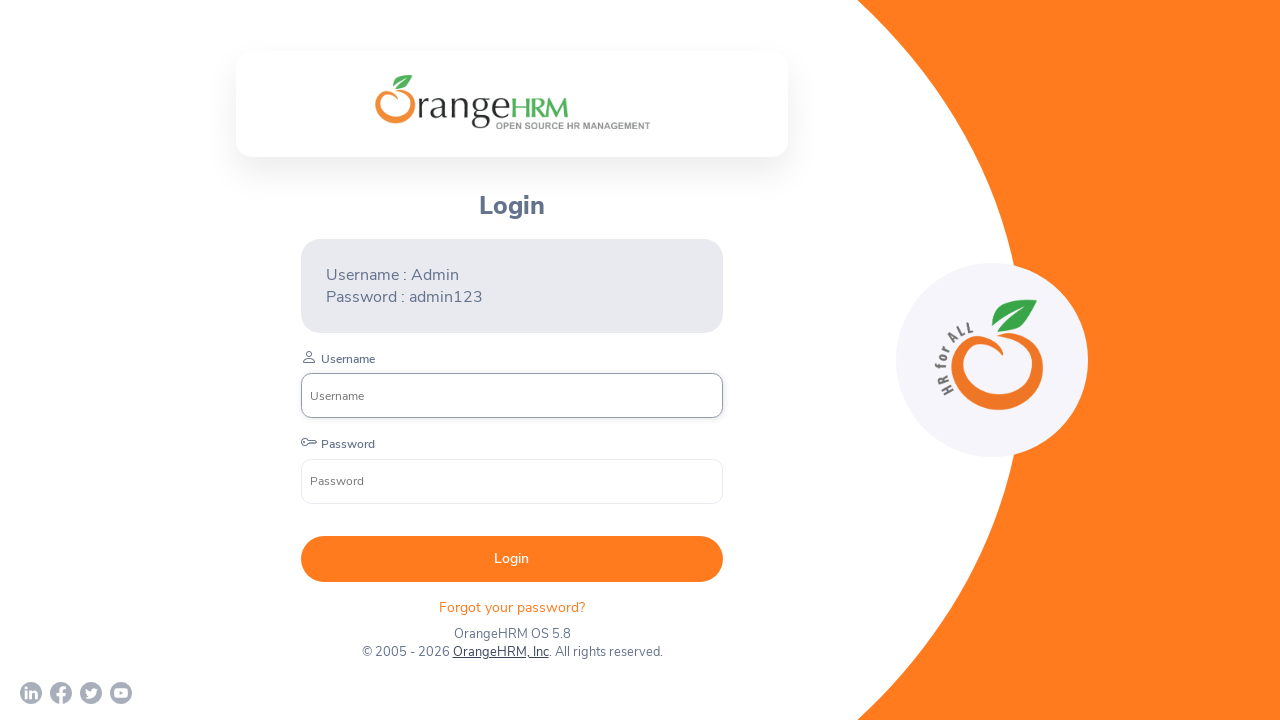

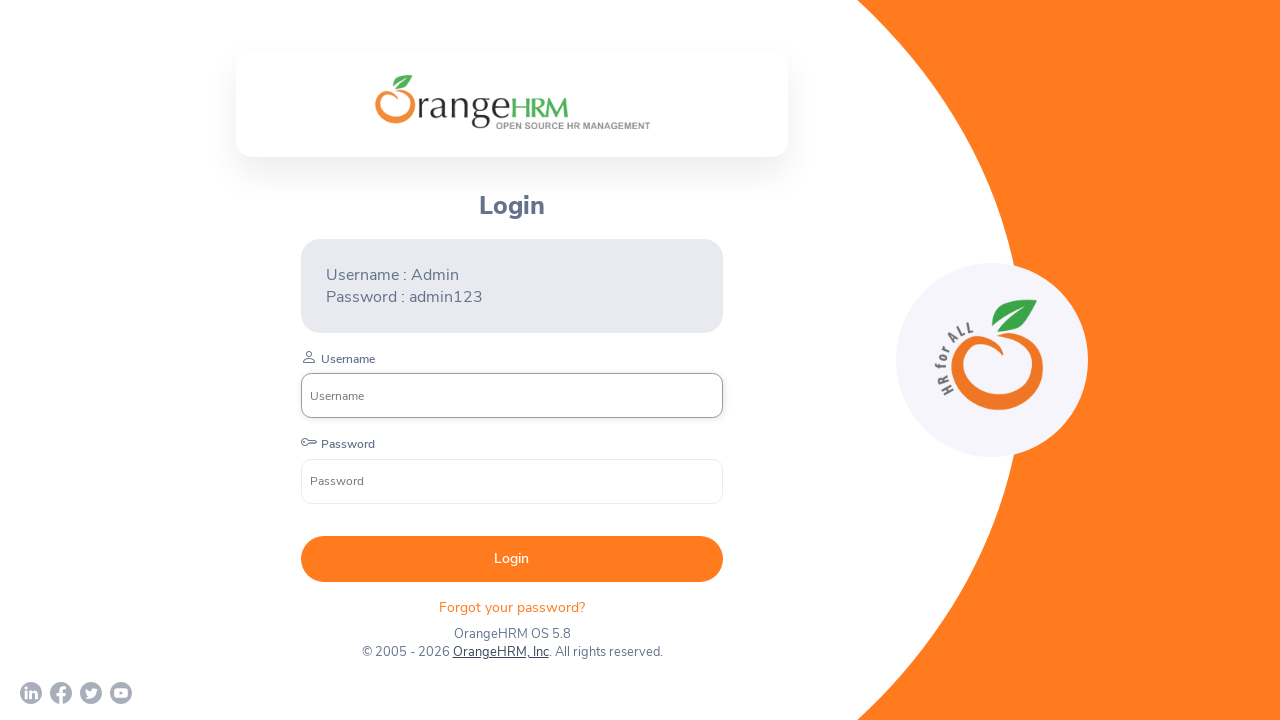